Opens Dictionary.com homepage and maximizes the browser window to verify the page loads successfully.

Starting URL: https://www.dictionary.com

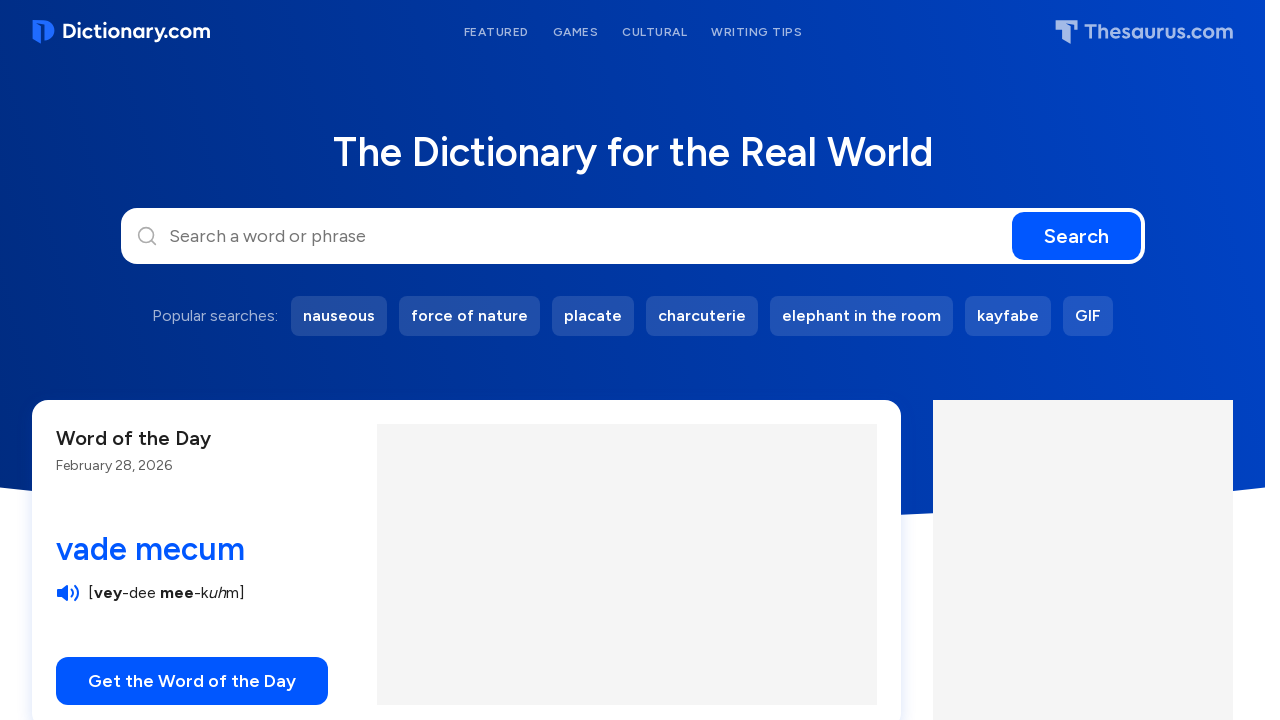

Set viewport size to 1920x1080 to maximize browser window
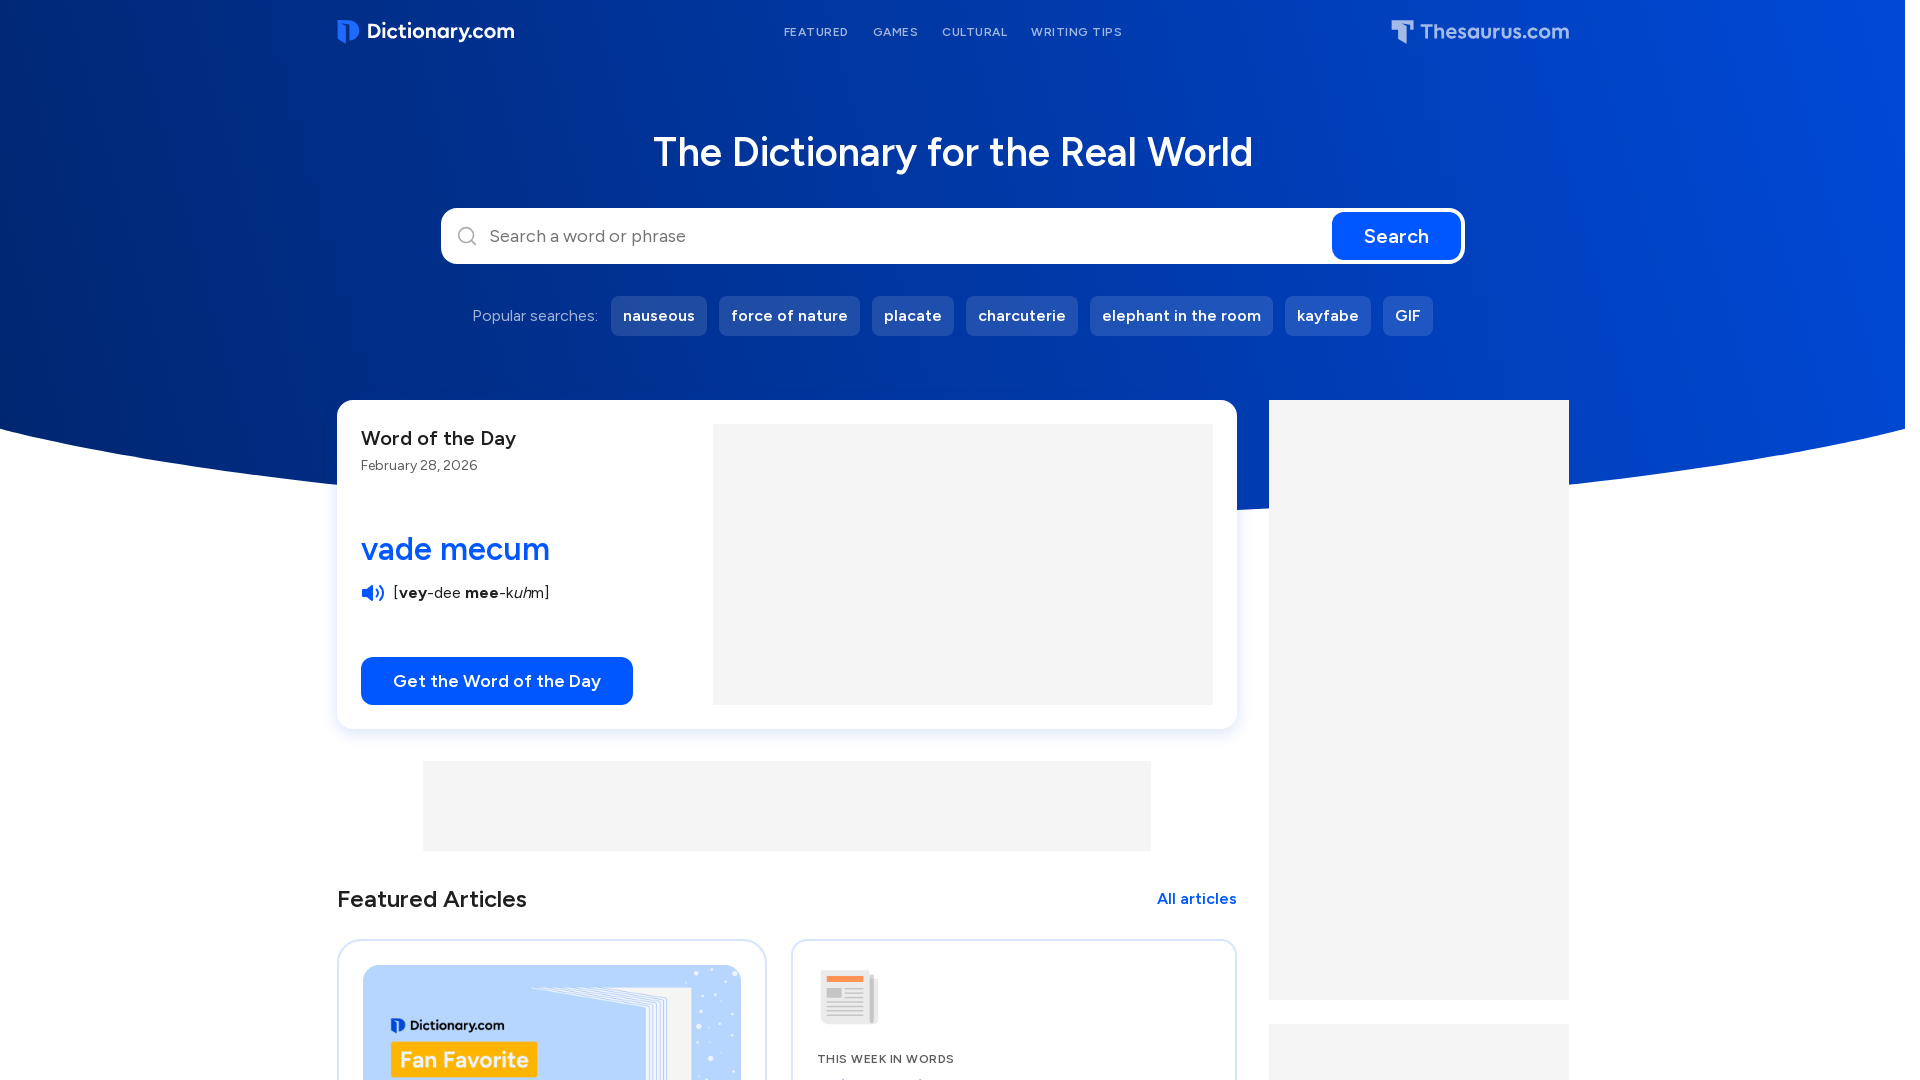

Dictionary.com homepage loaded successfully
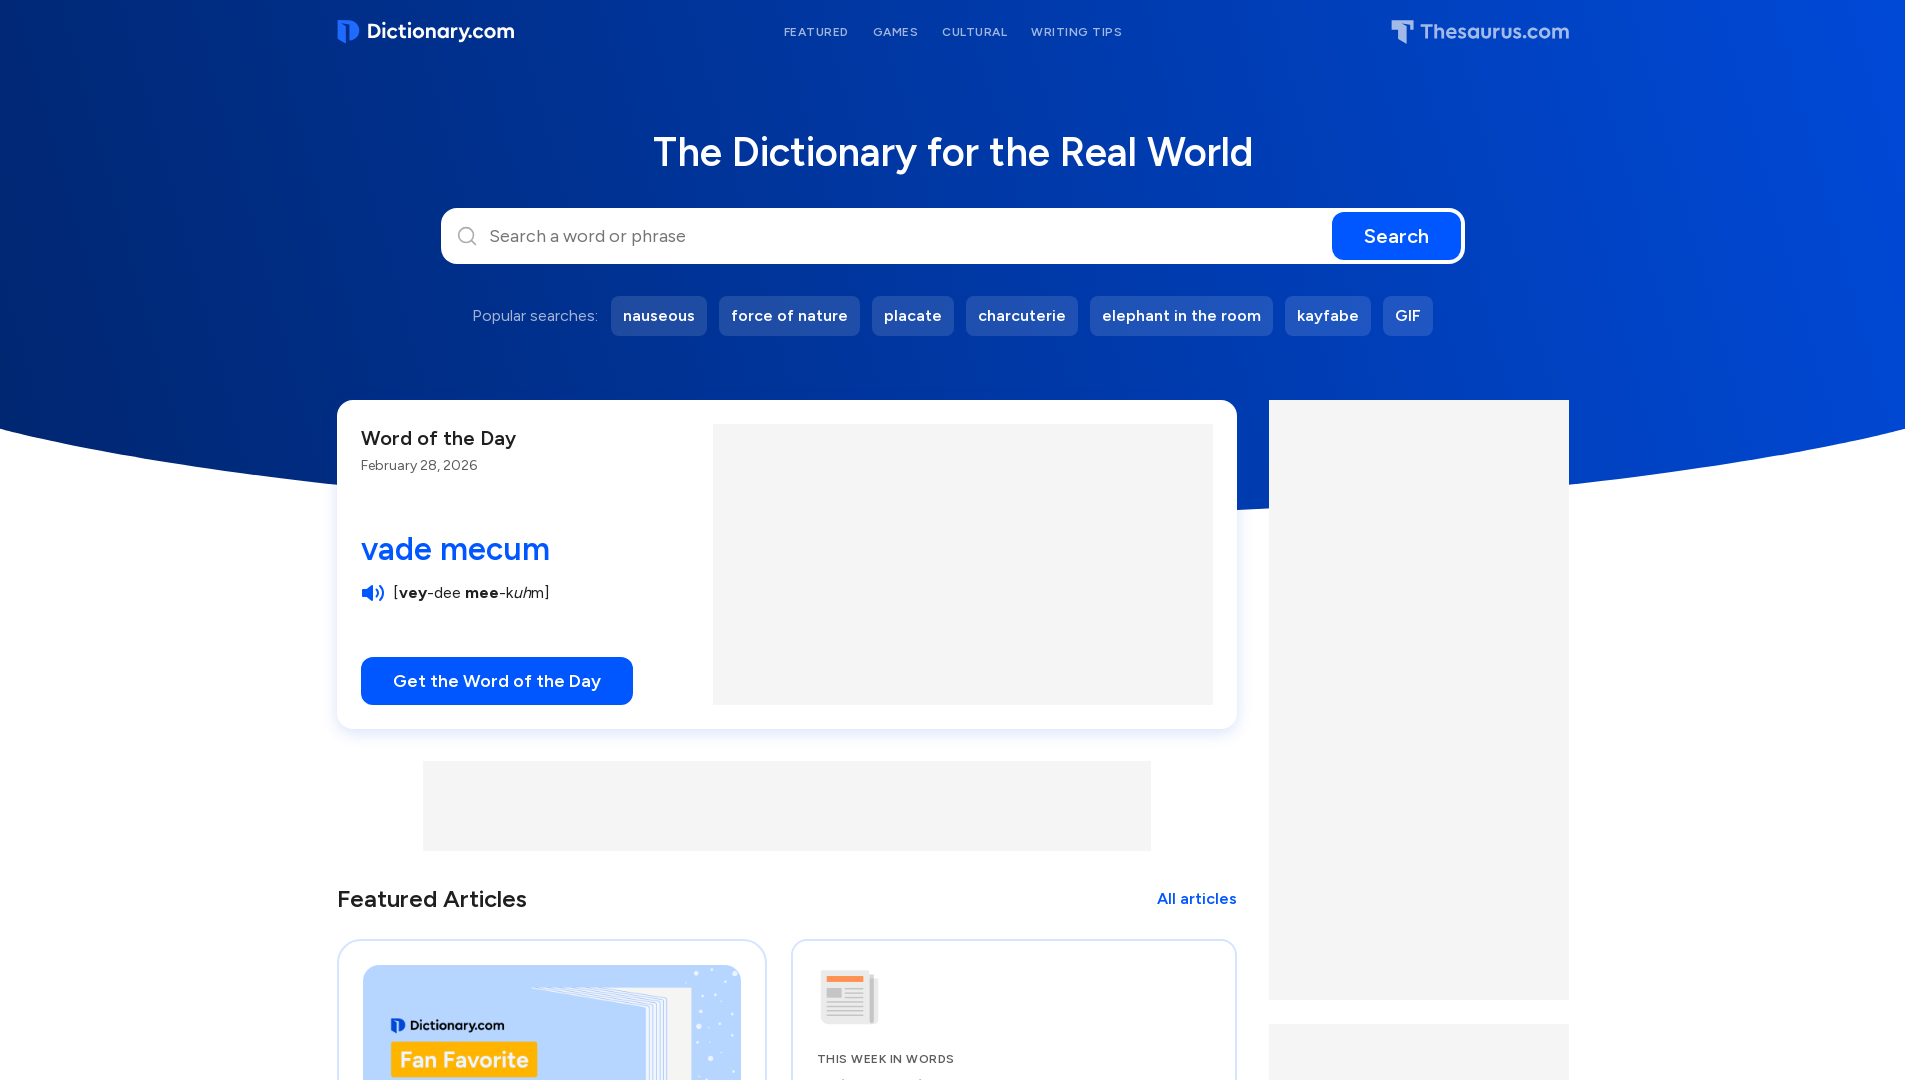

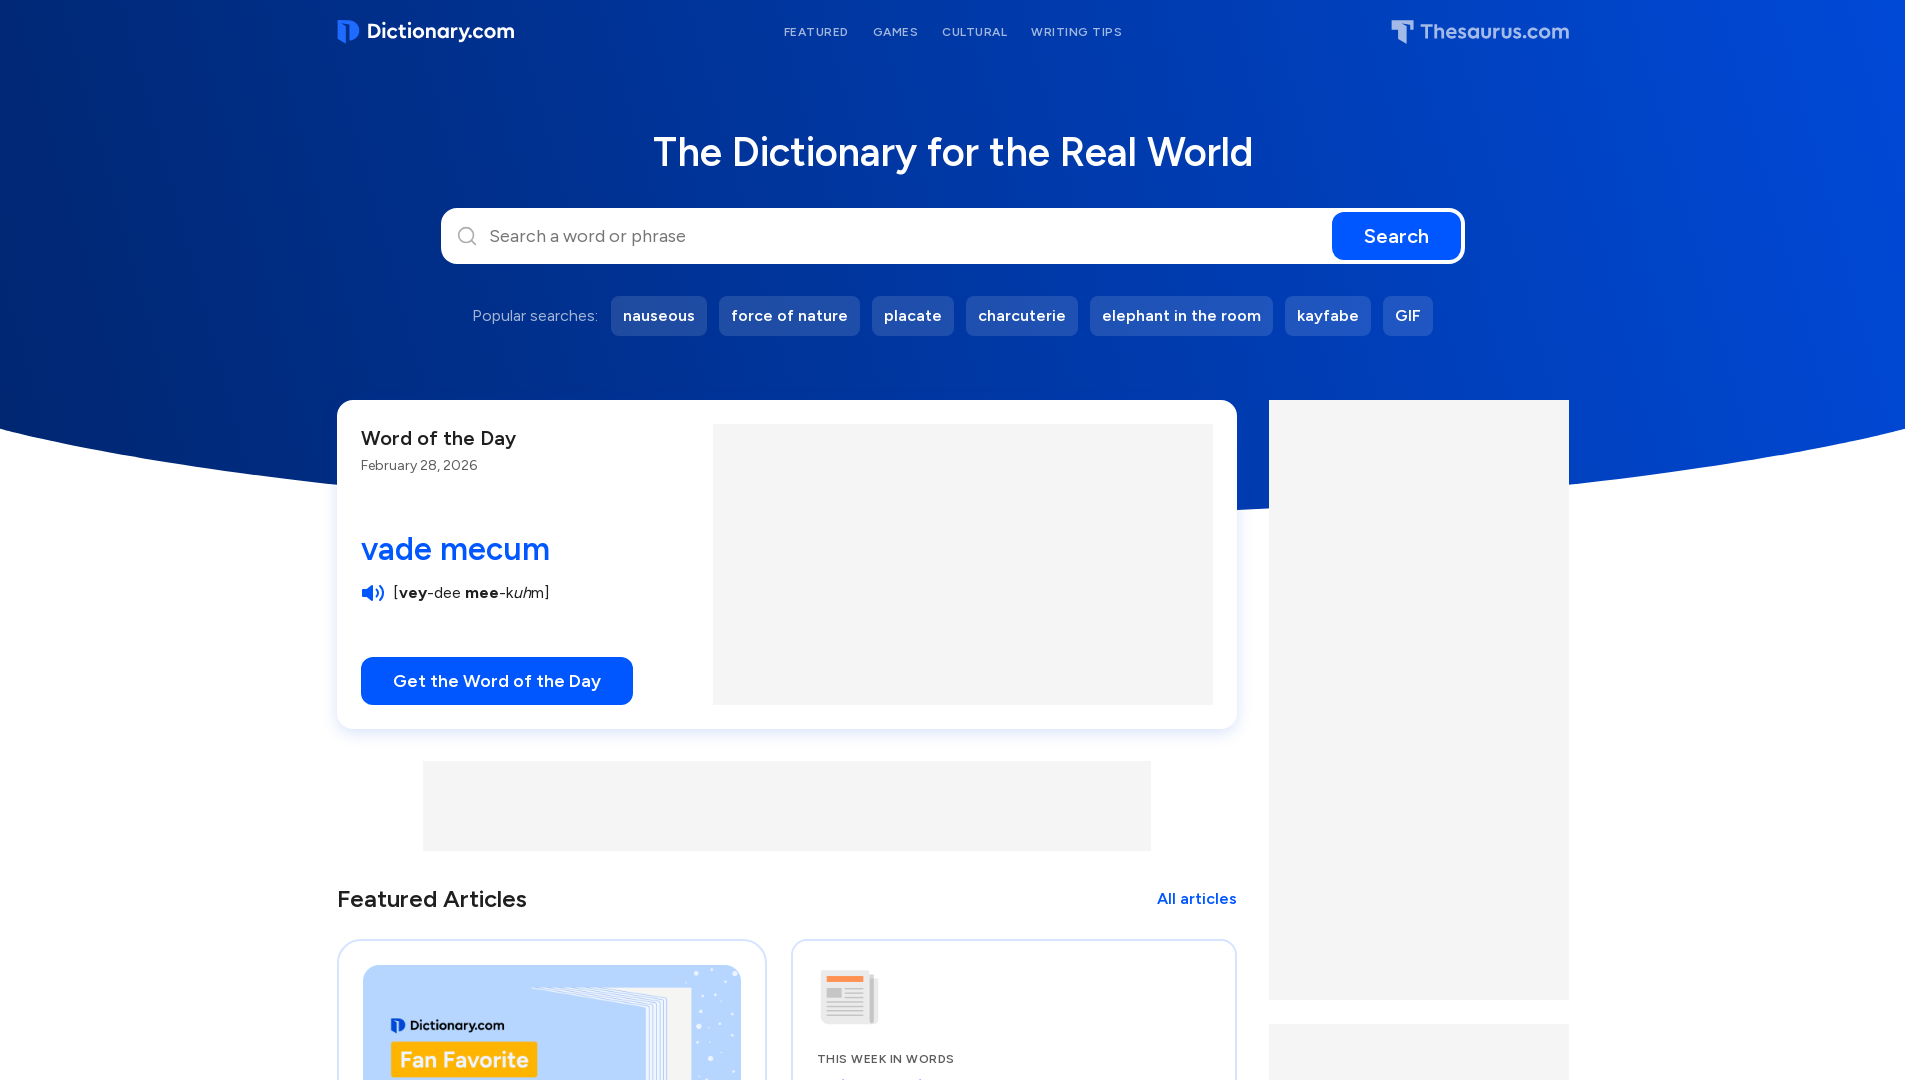